Tests window handling by clicking a link that opens a new window, extracting text from the new window, and using that text to fill a field in the original window

Starting URL: https://rahulshettyacademy.com/loginpagePractise/

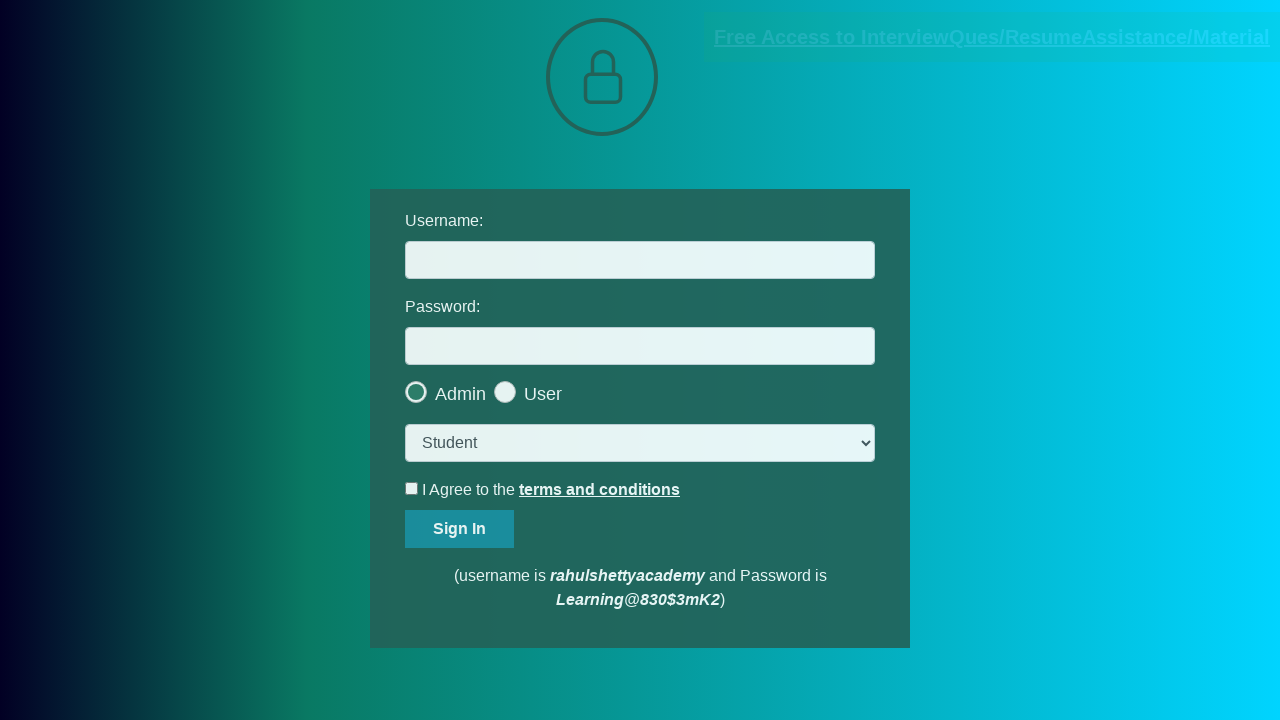

Clicked blinking text link to open new window at (992, 37) on .blinkingText
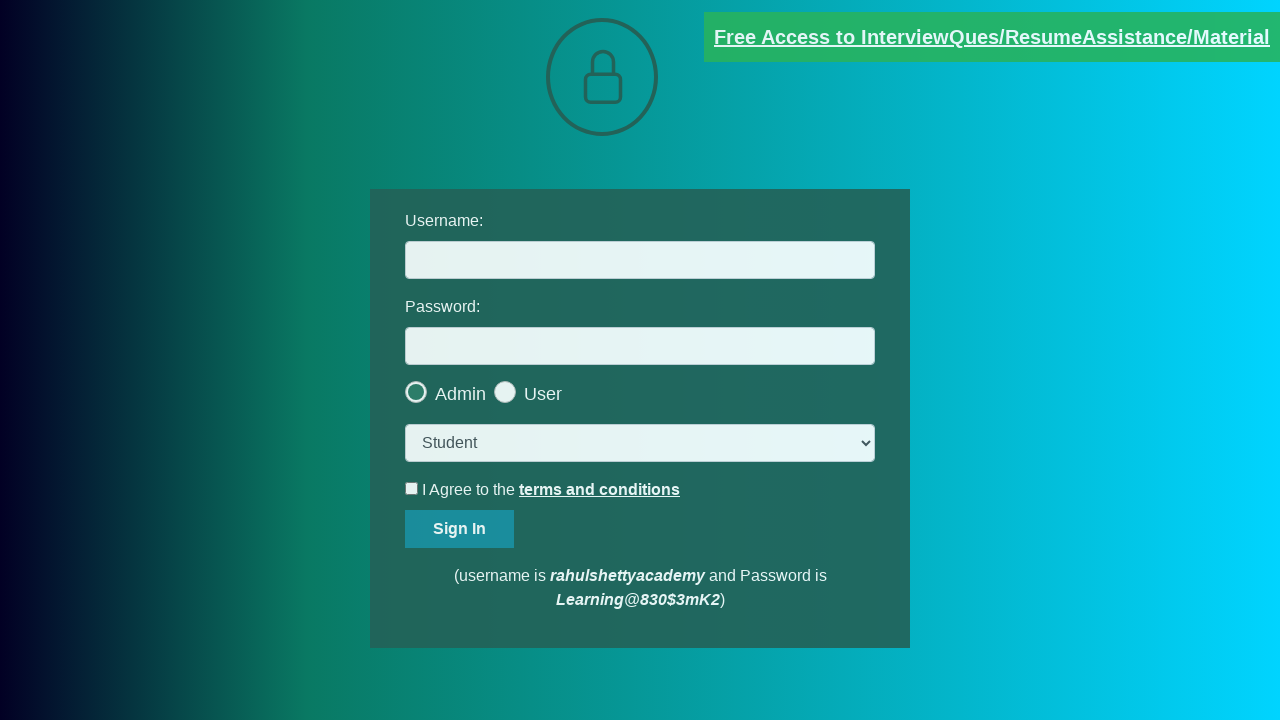

New window/tab opened and captured
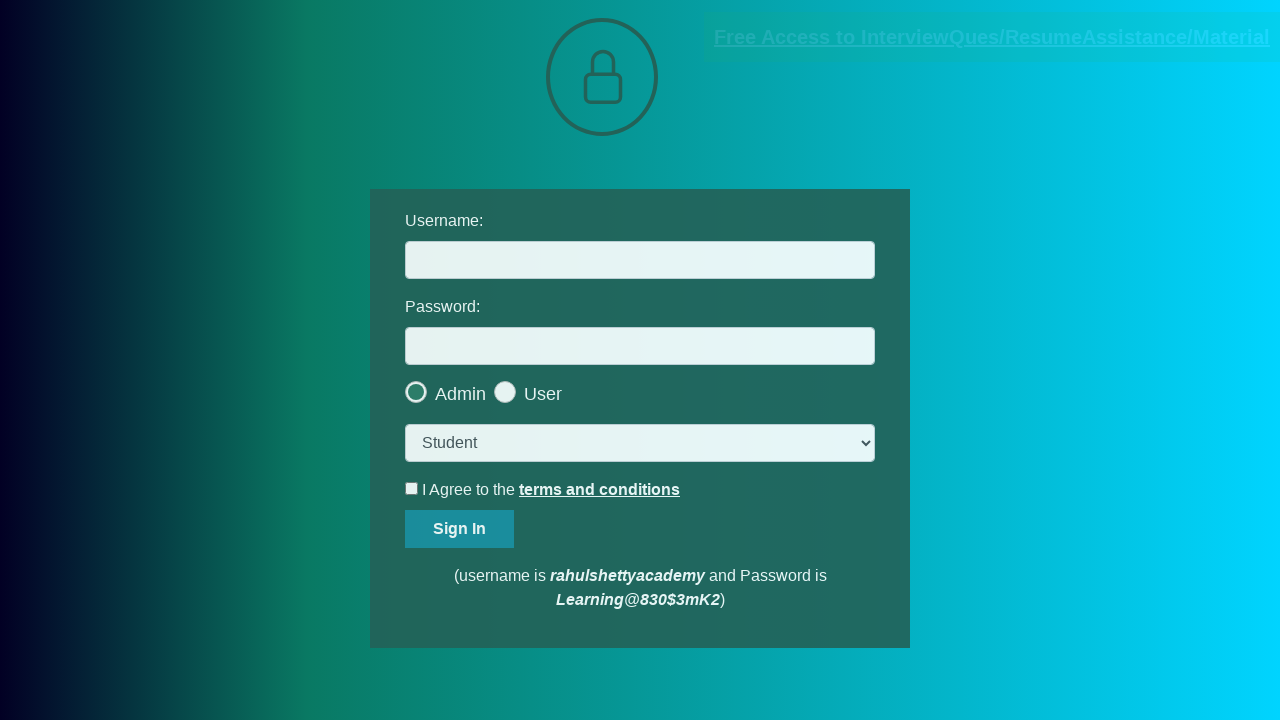

New page loaded completely
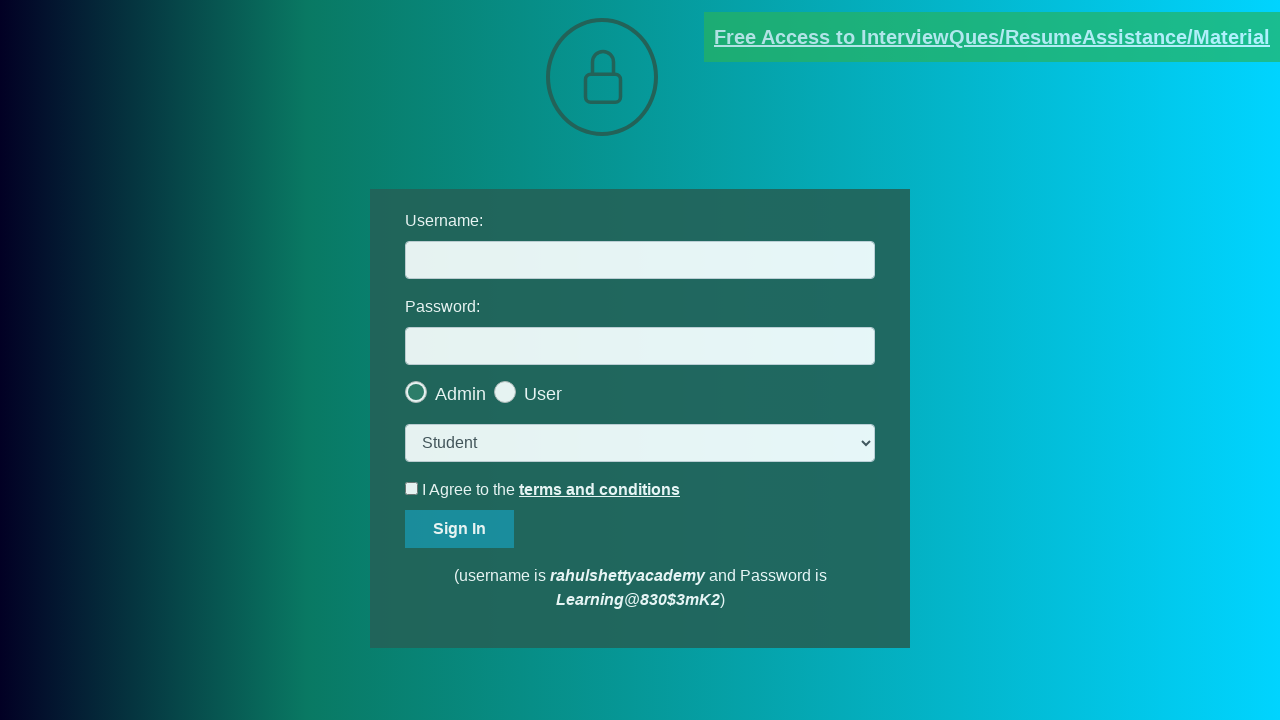

Extracted email text from new page: mentor@rahulshettyacademy.com
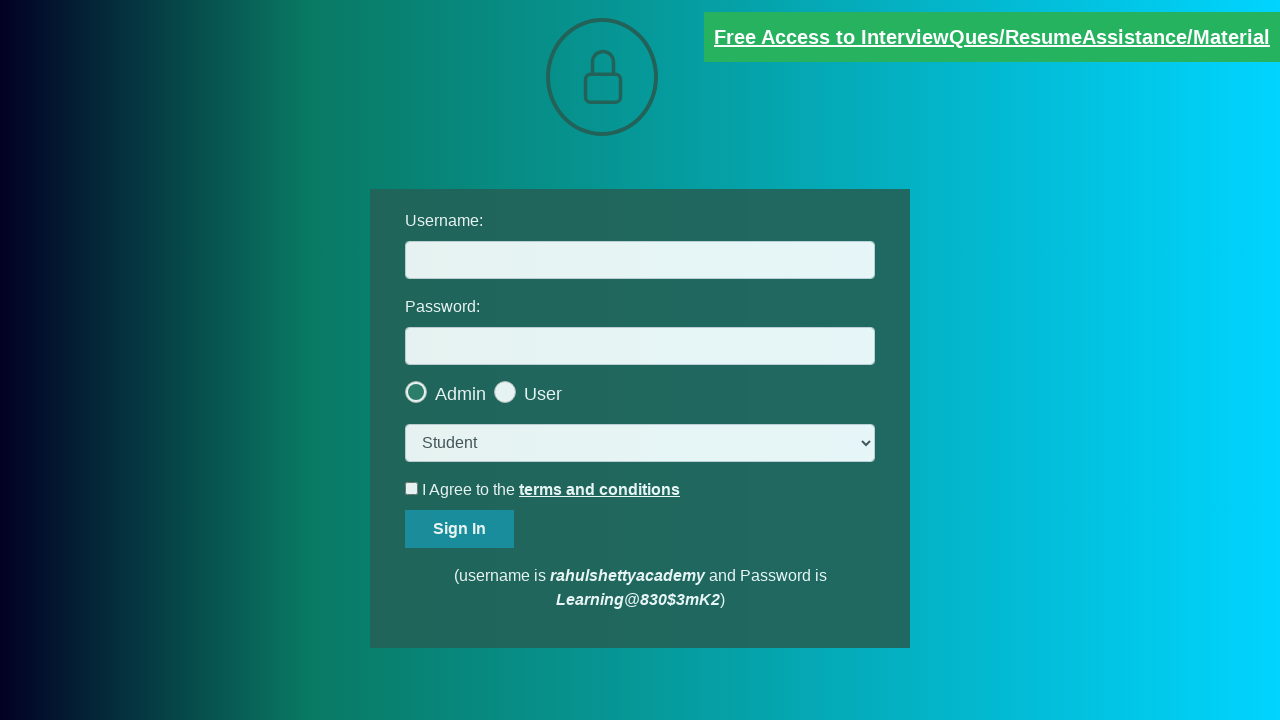

Filled username field with extracted email: mentor@rahulshettyacademy.com on #username
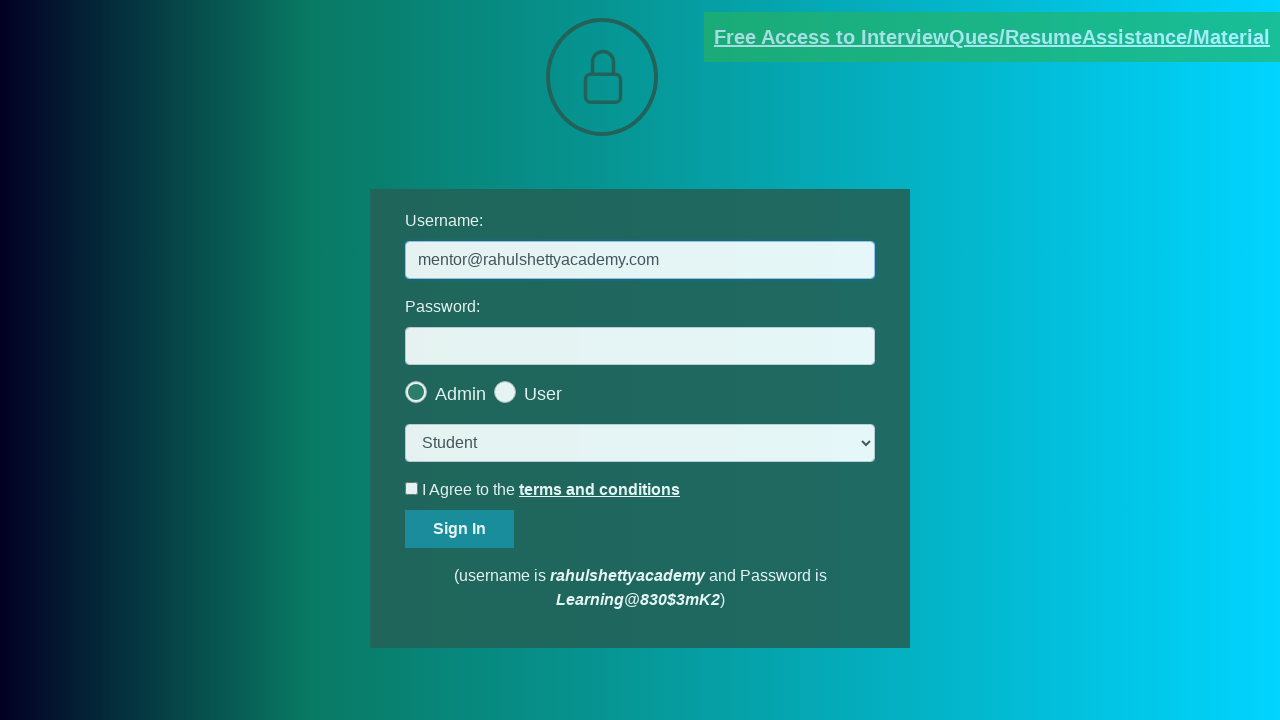

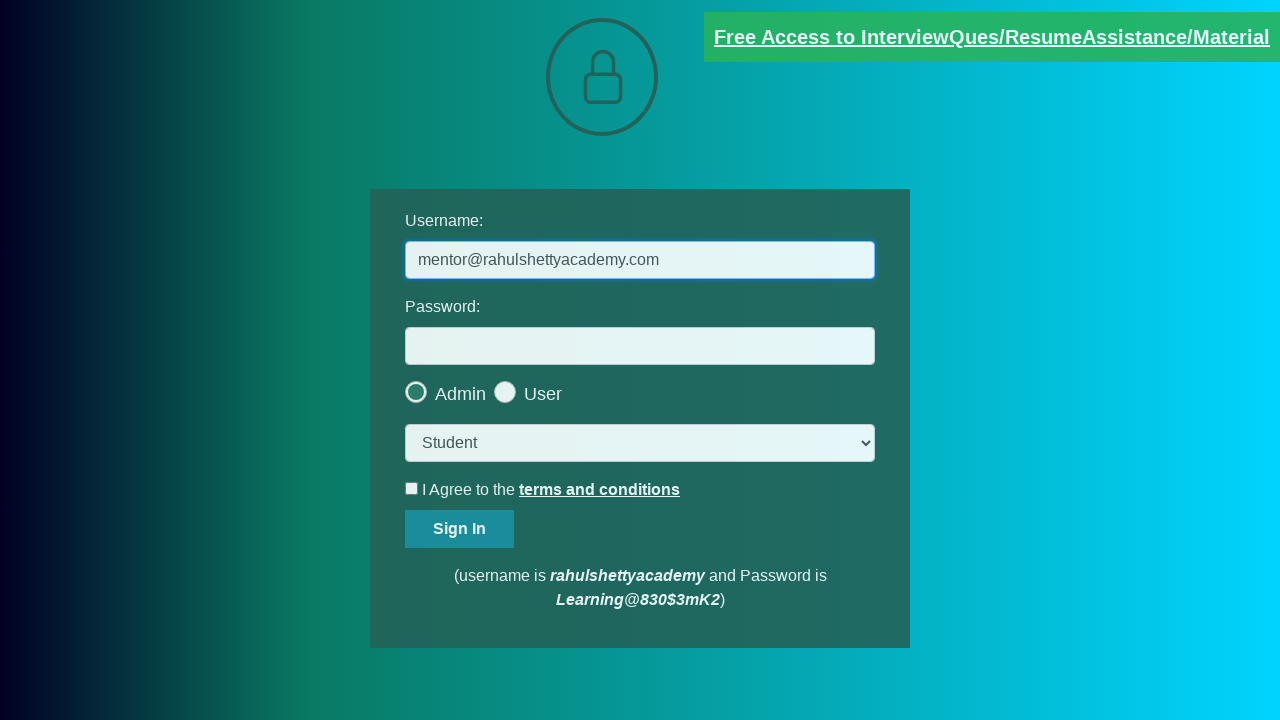